Navigates to a Stepik lesson page, fills in an answer in a textarea field, and clicks the submit button to submit the response.

Starting URL: https://stepik.org/lesson/25969/step/12

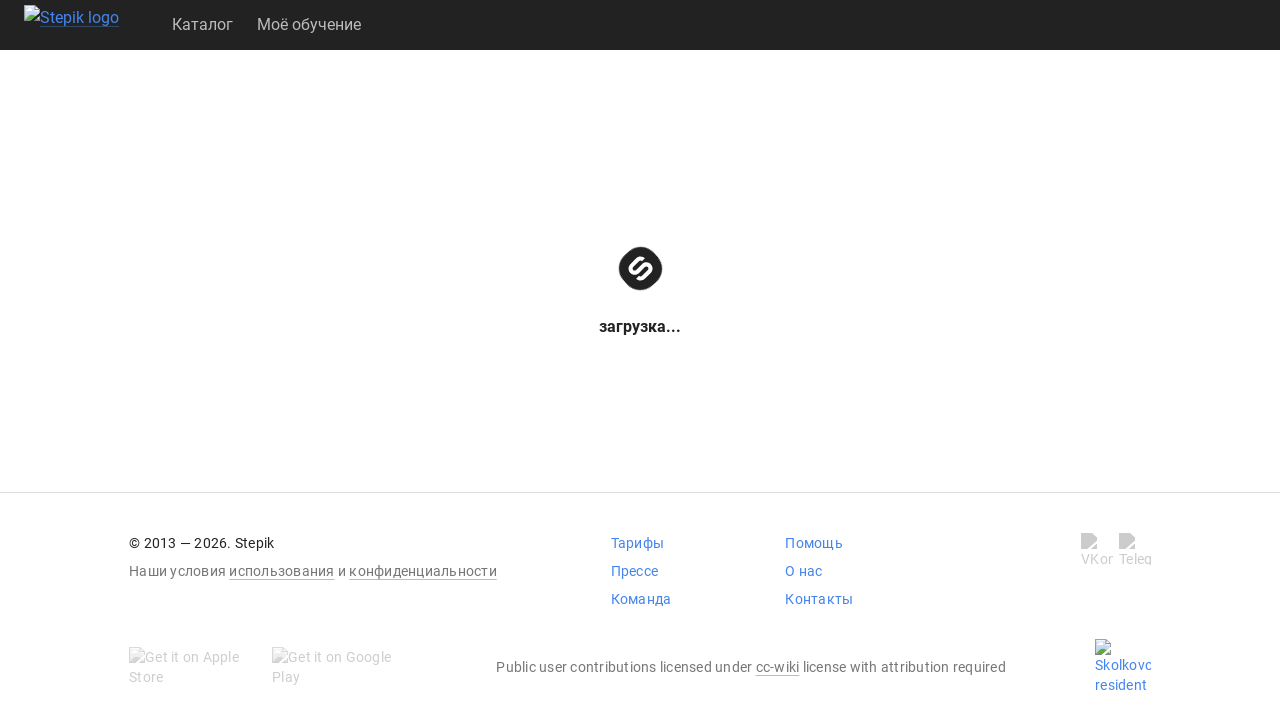

Filled textarea field with answer 'get()' on .textarea
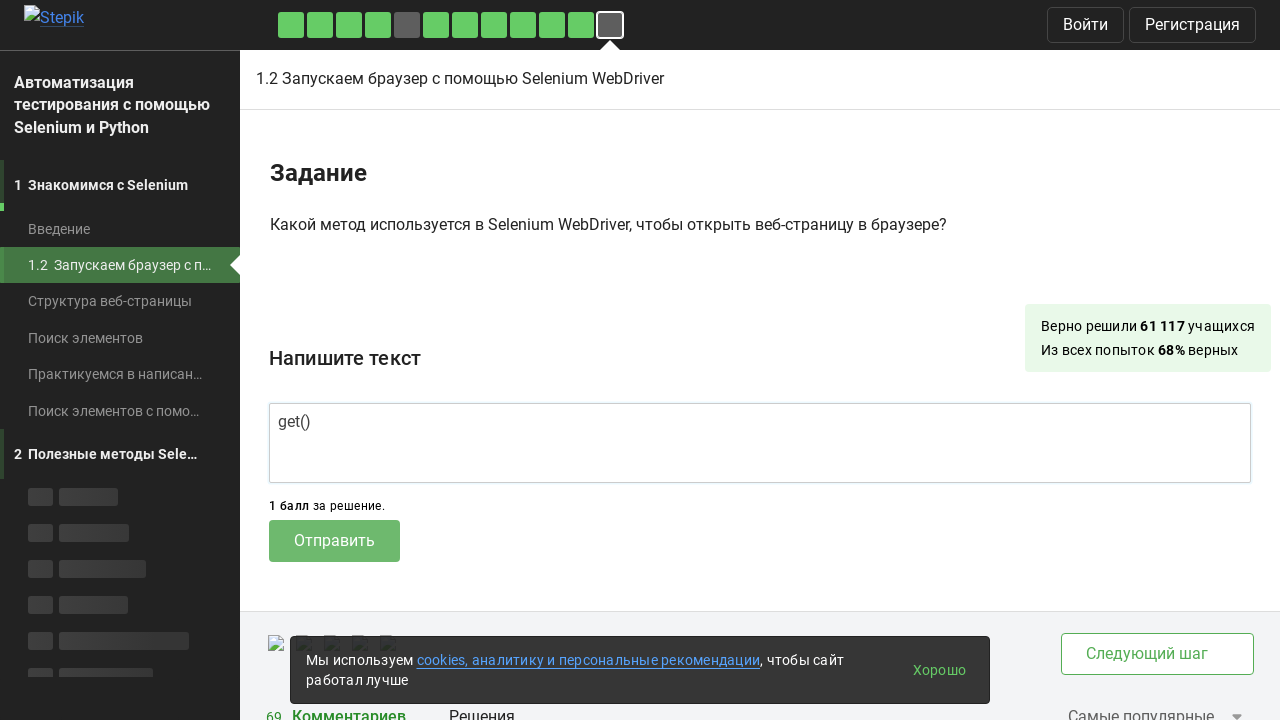

Clicked submit button to submit the answer at (334, 541) on .submit-submission
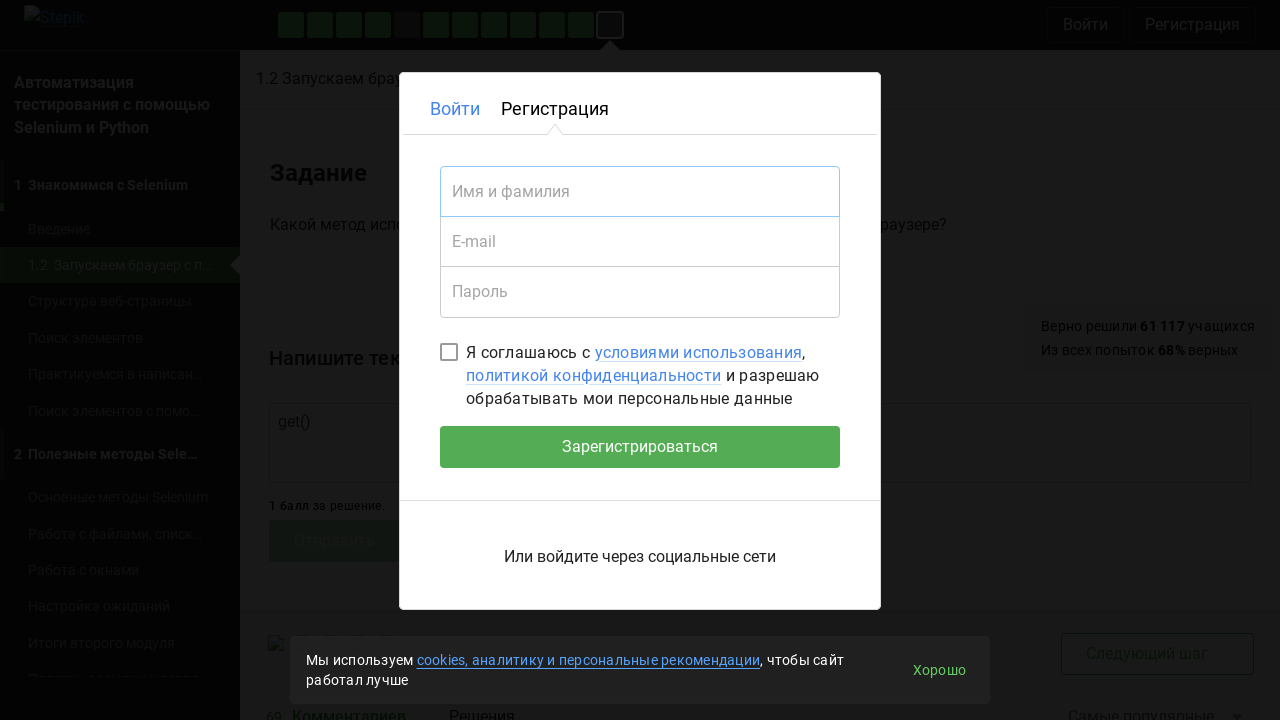

Waited 2000ms for submission to process
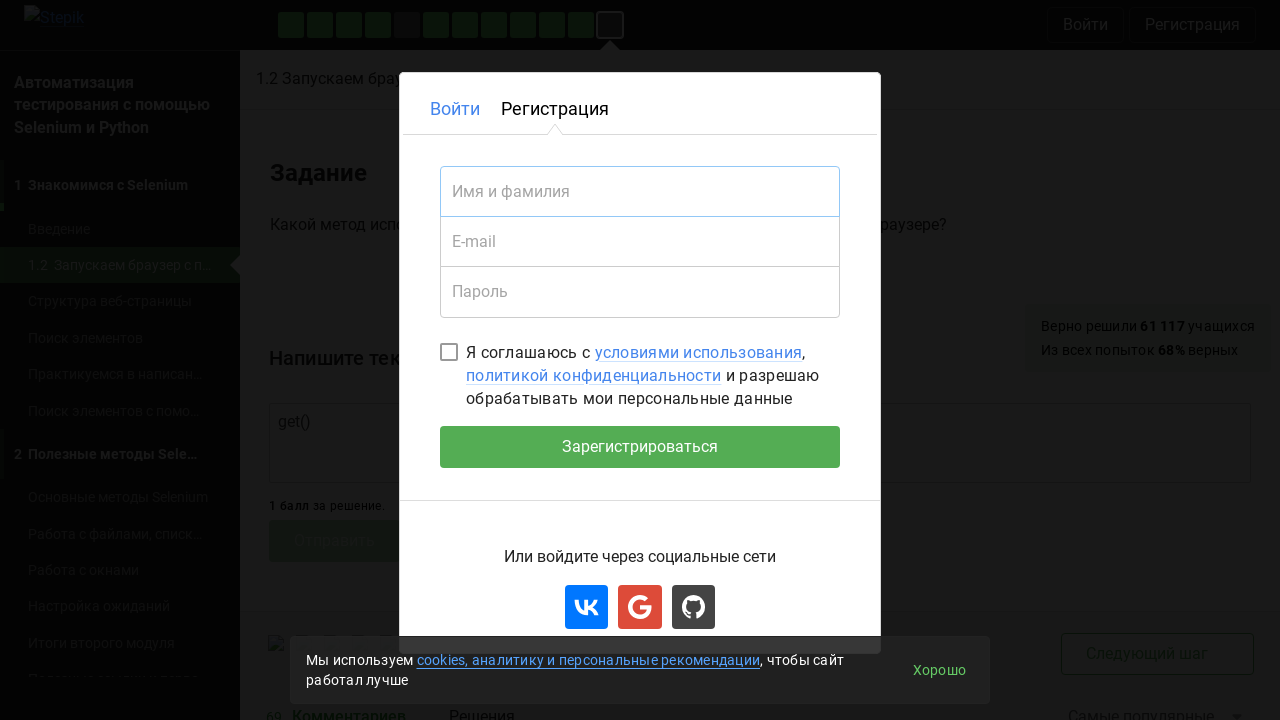

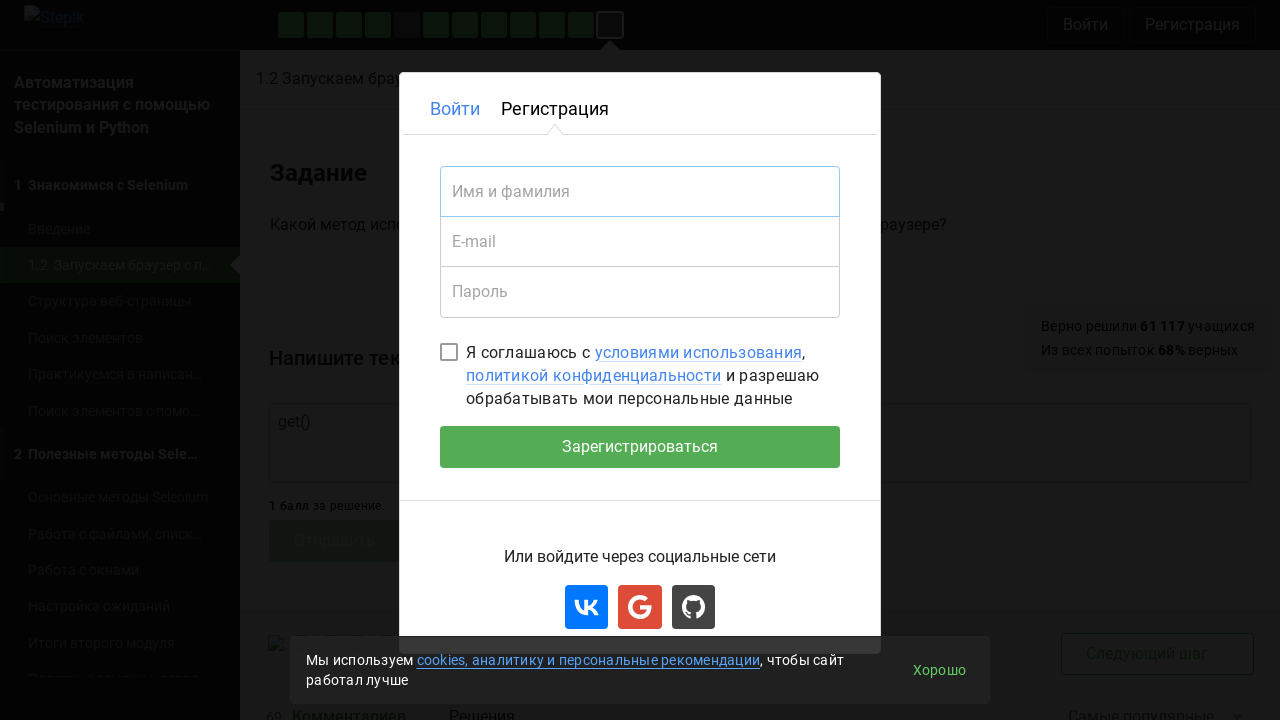